Tests double-click functionality on a button and verifies the confirmation message appears

Starting URL: https://demoqa.com/buttons

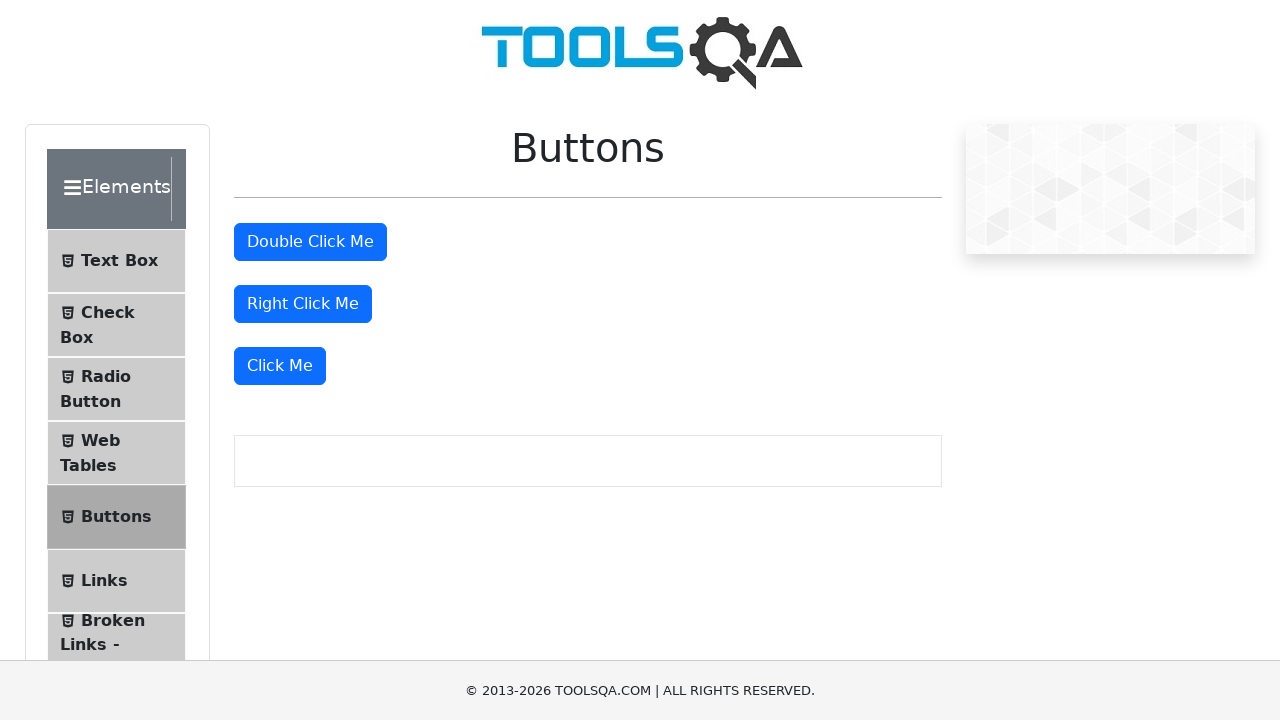

Double-clicked the button element at (310, 242) on #doubleClickBtn
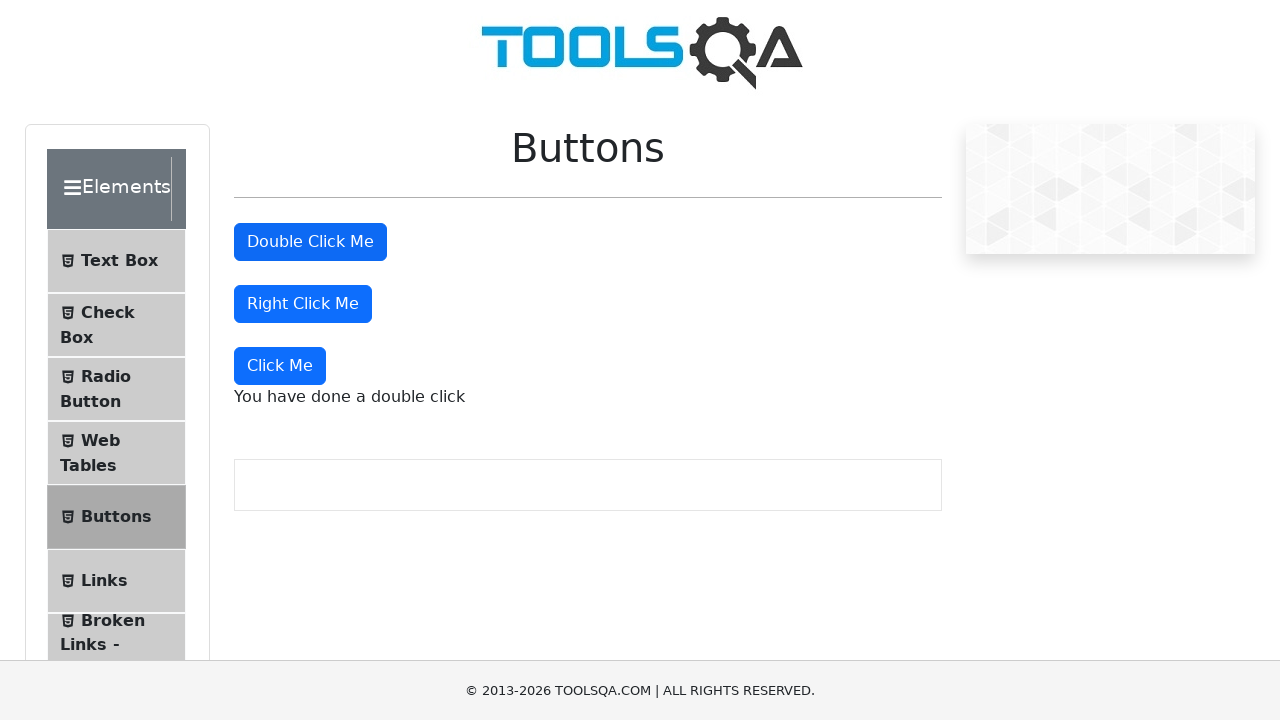

Confirmation message appeared after double-click
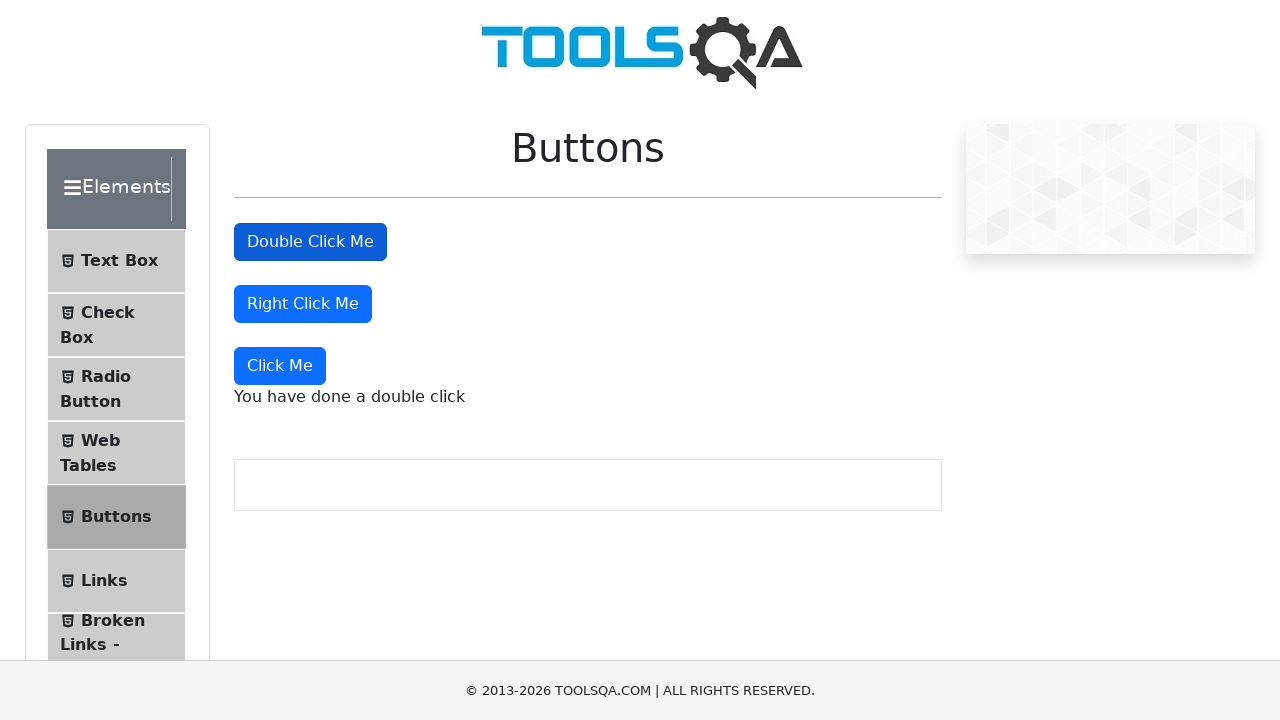

Located the confirmation message element
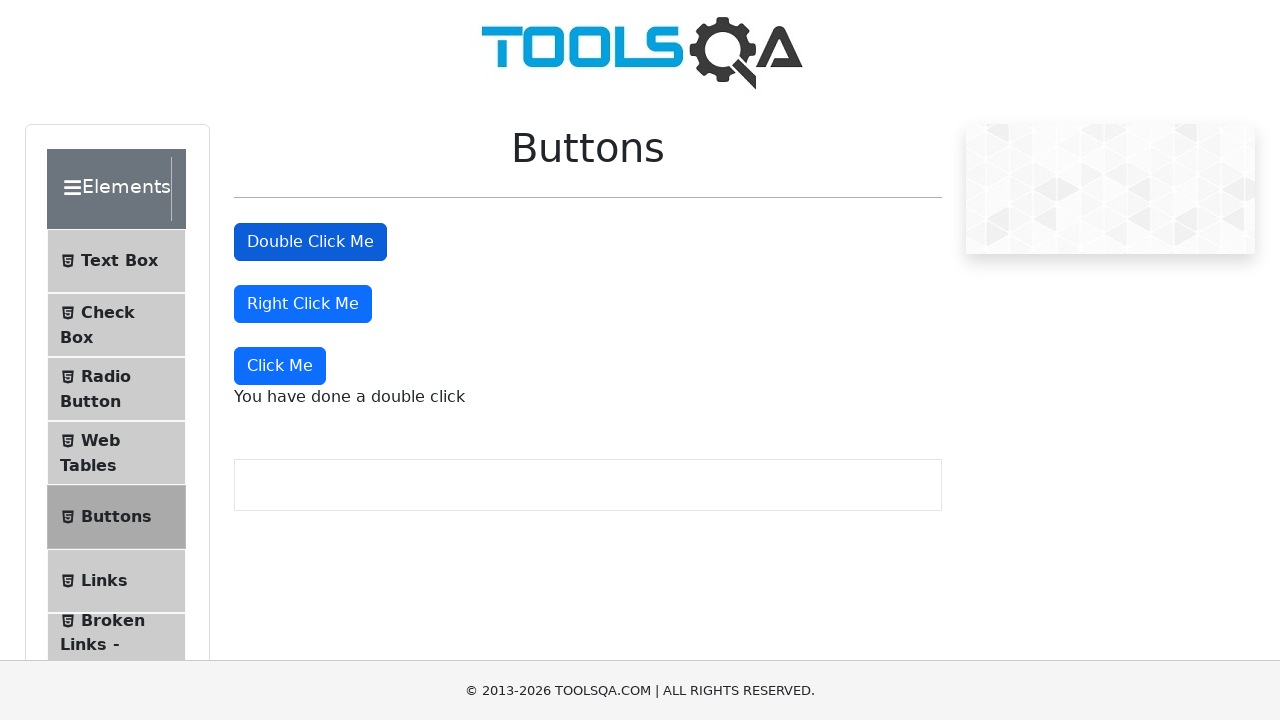

Verified confirmation message text is correct: 'You have done a double click'
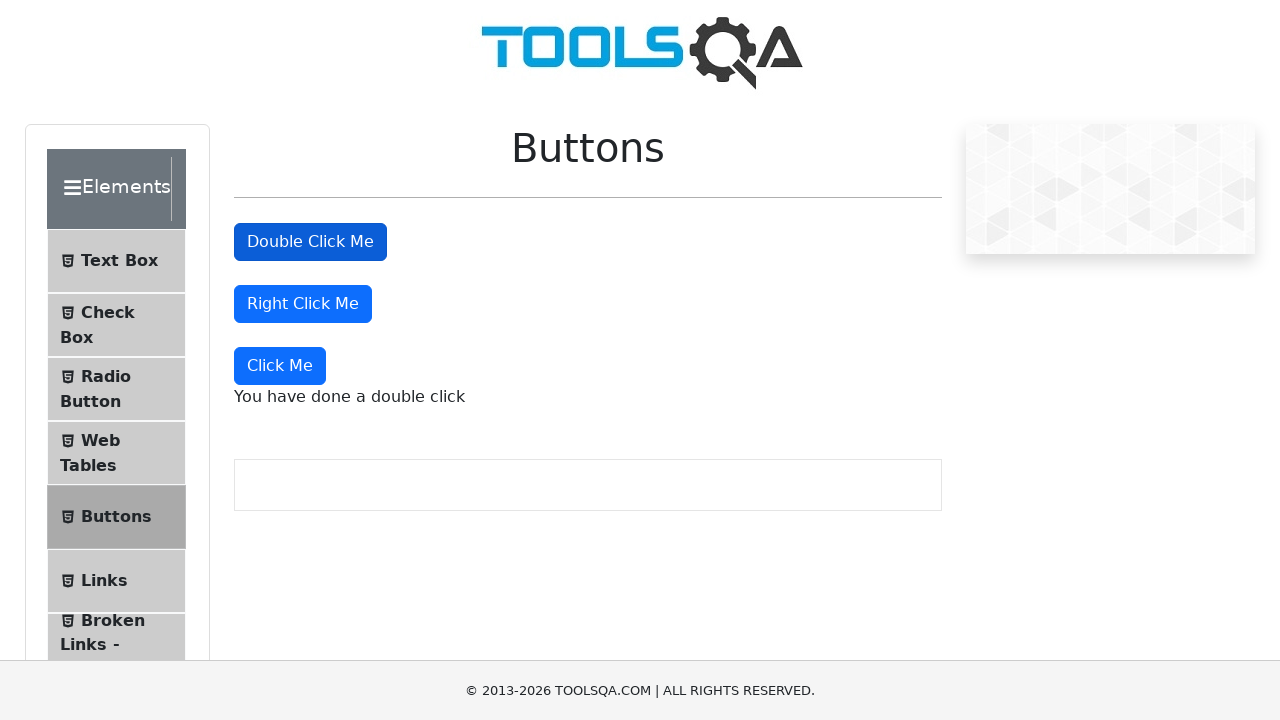

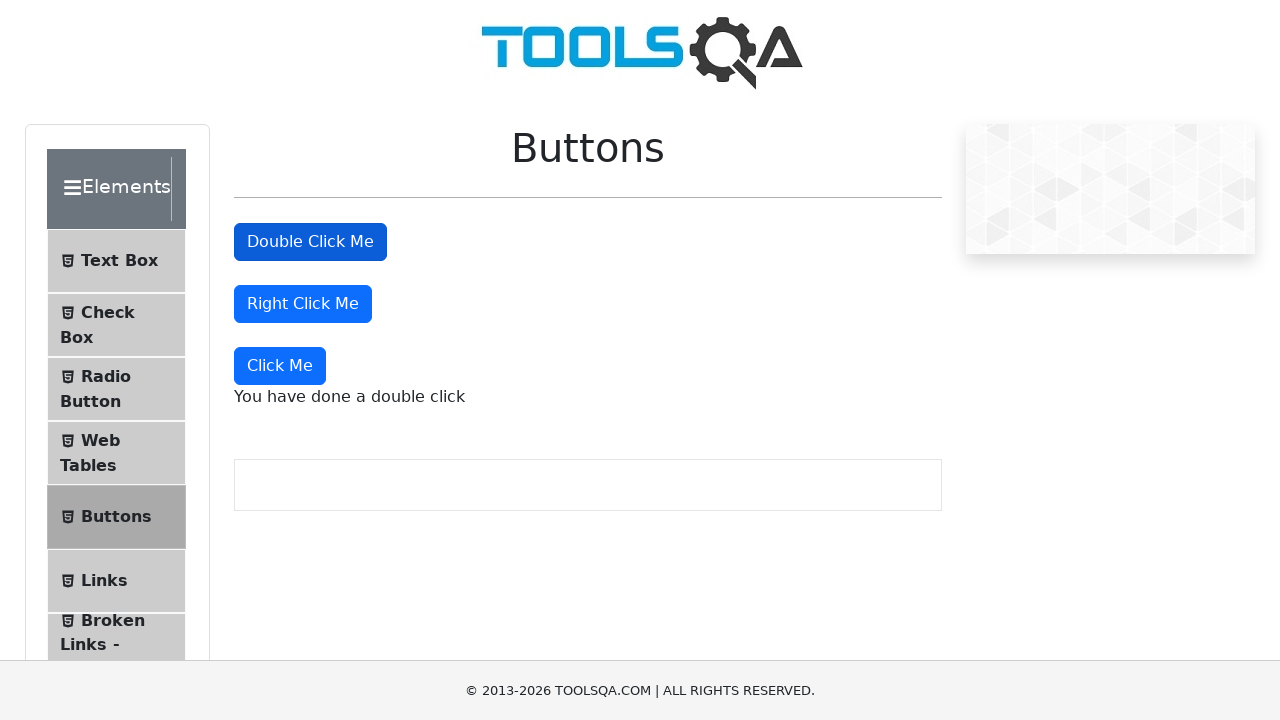